Tests that entering a number above 100 displays the error message "Number is too big"

Starting URL: https://kristinek.github.io/site/tasks/enter_a_number

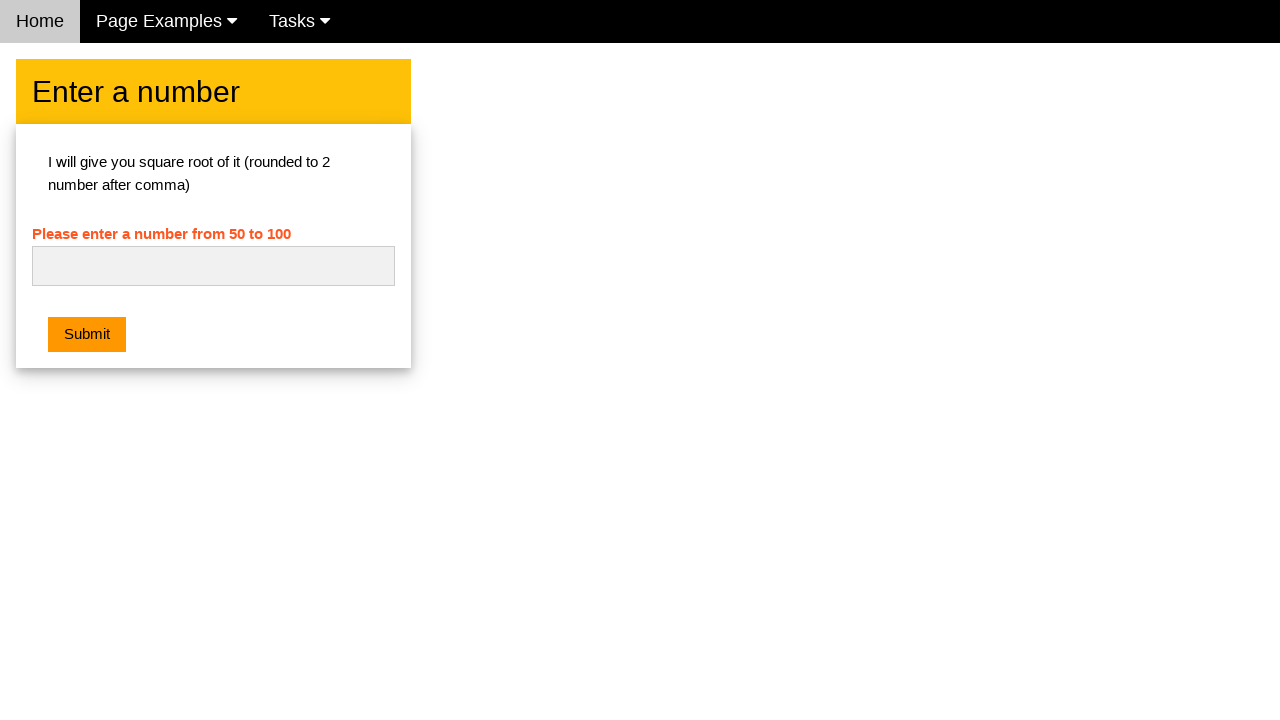

Navigated to enter a number task page
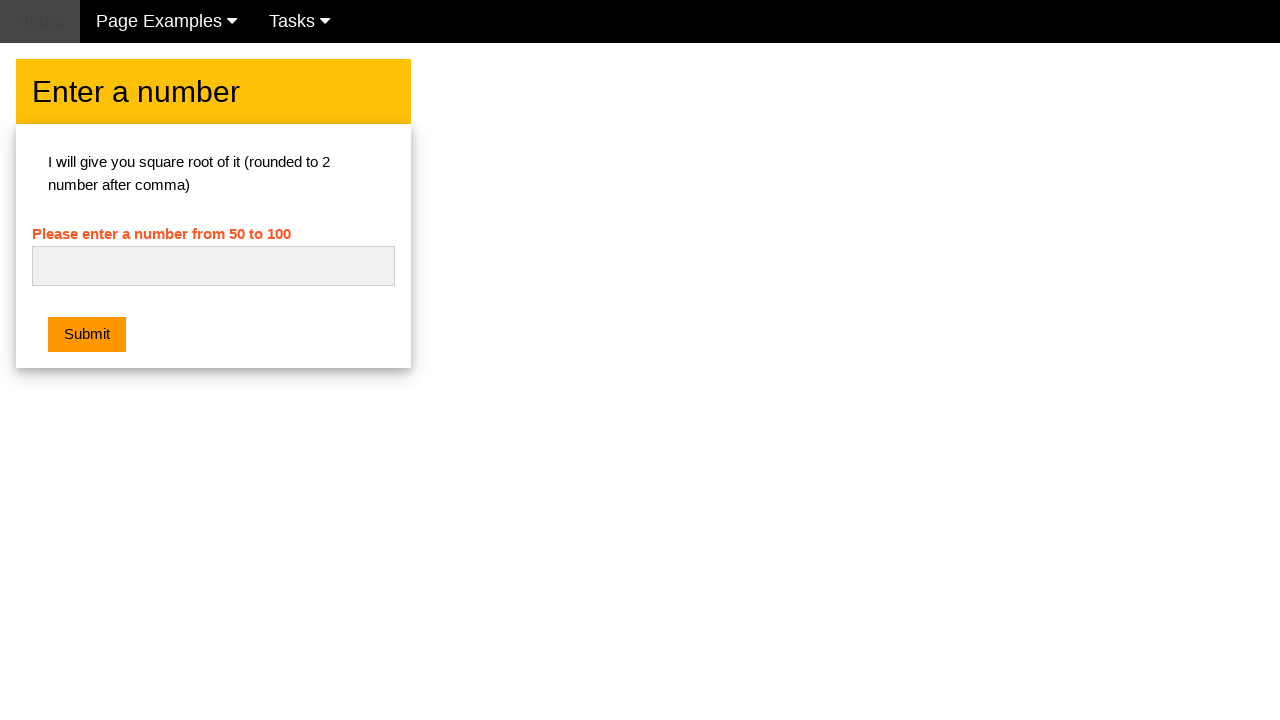

Entered number 111 into the input field on #numb
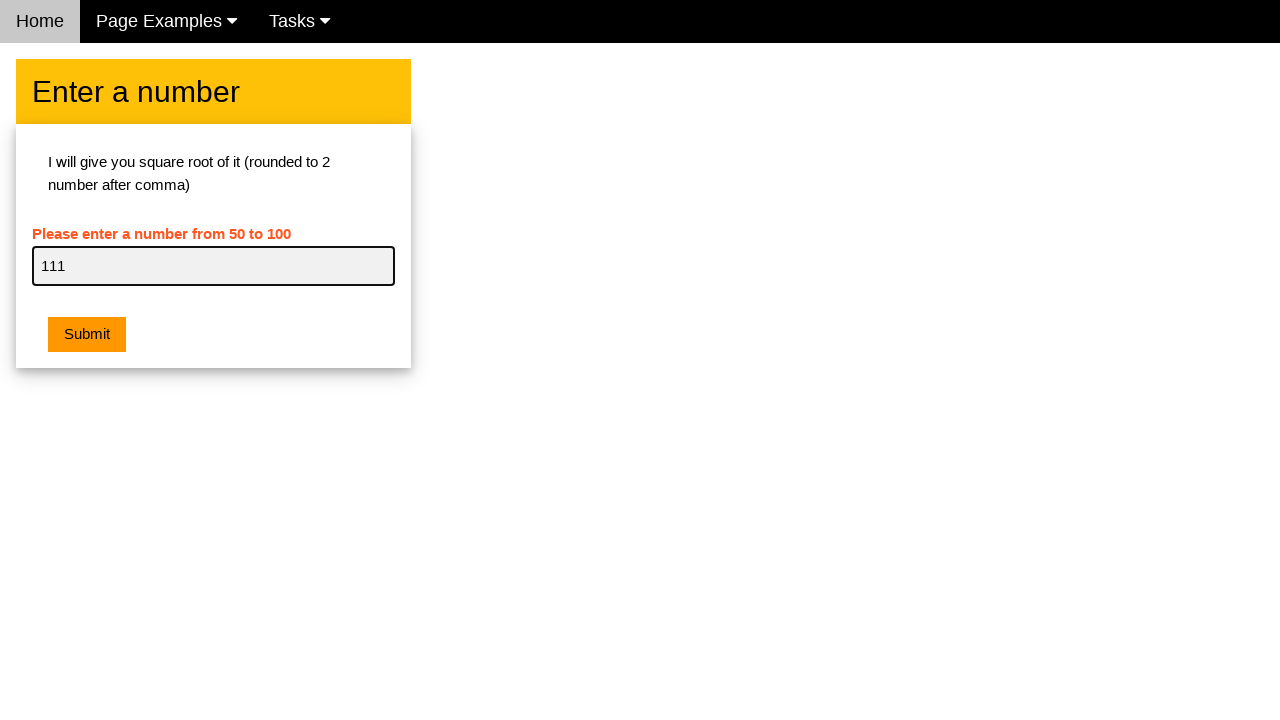

Clicked the submit button at (87, 335) on button
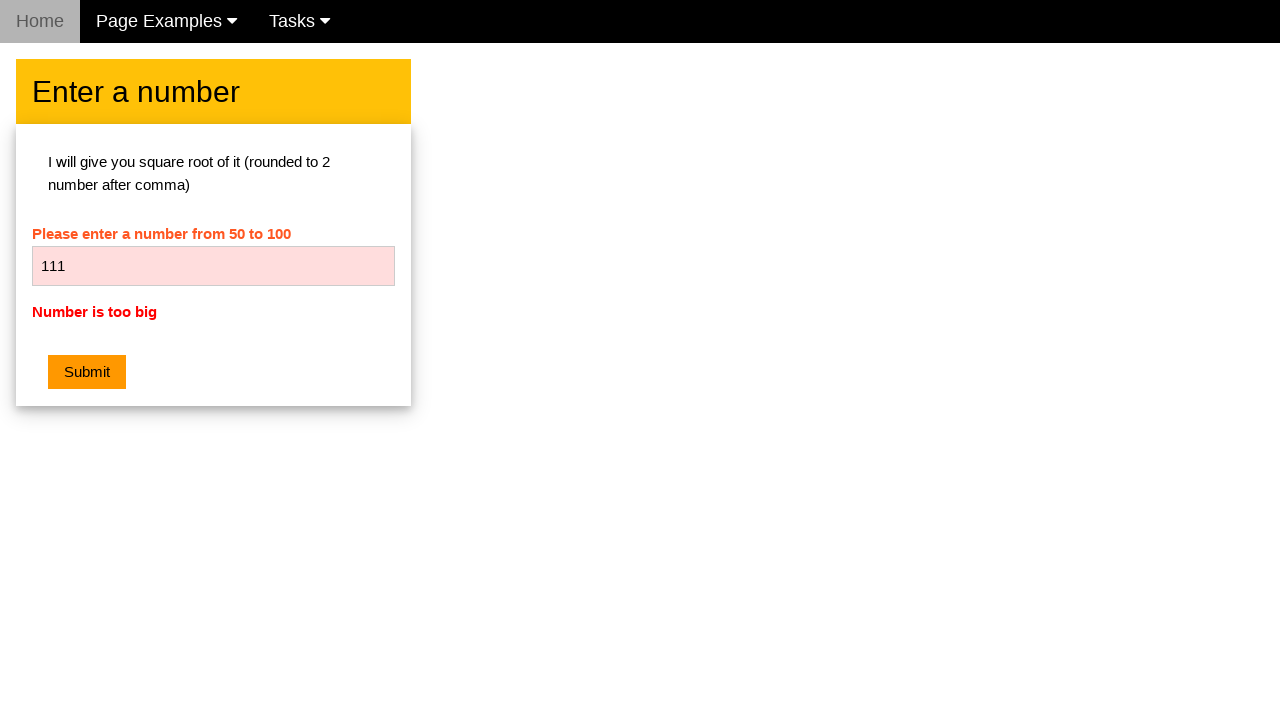

Retrieved error message text
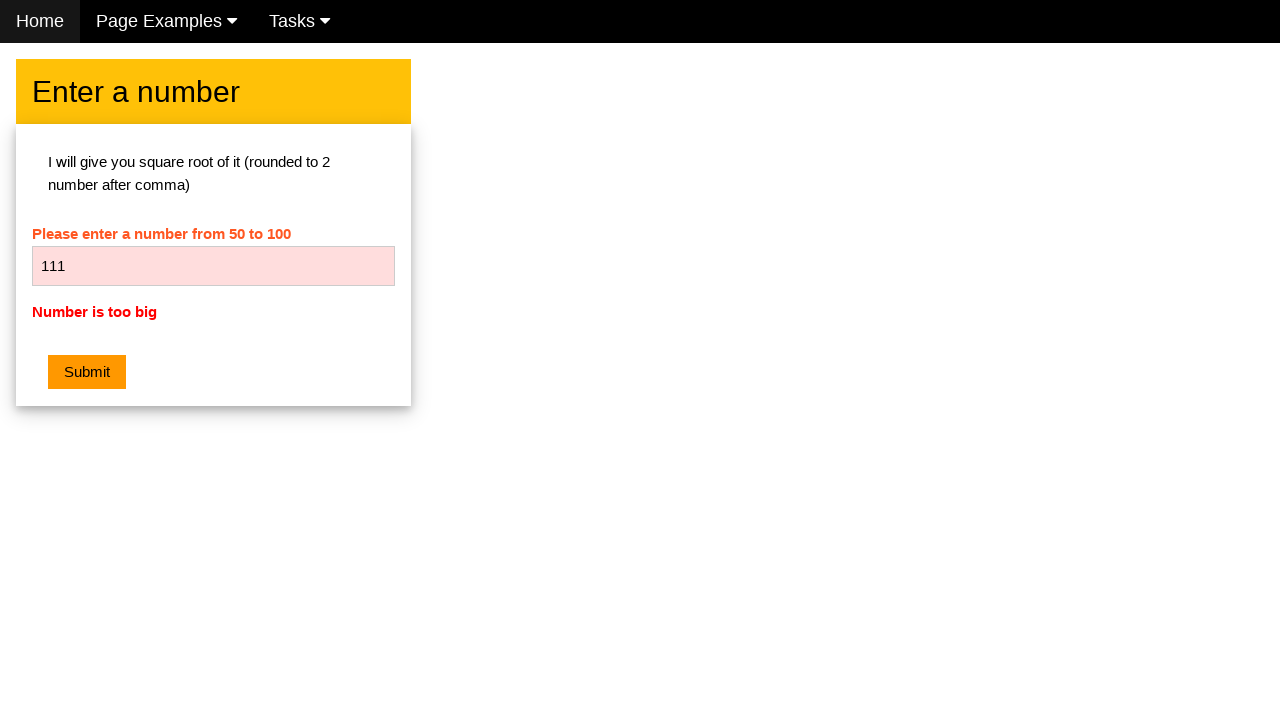

Verified error message displays 'Number is too big'
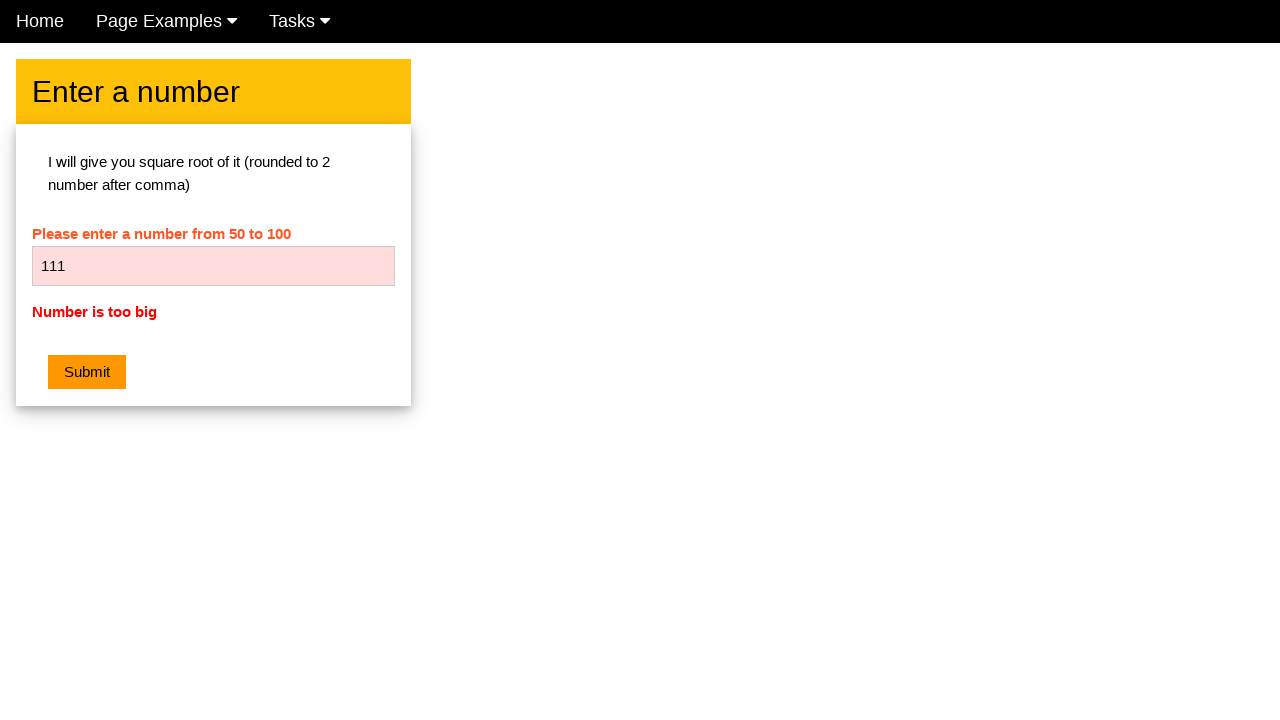

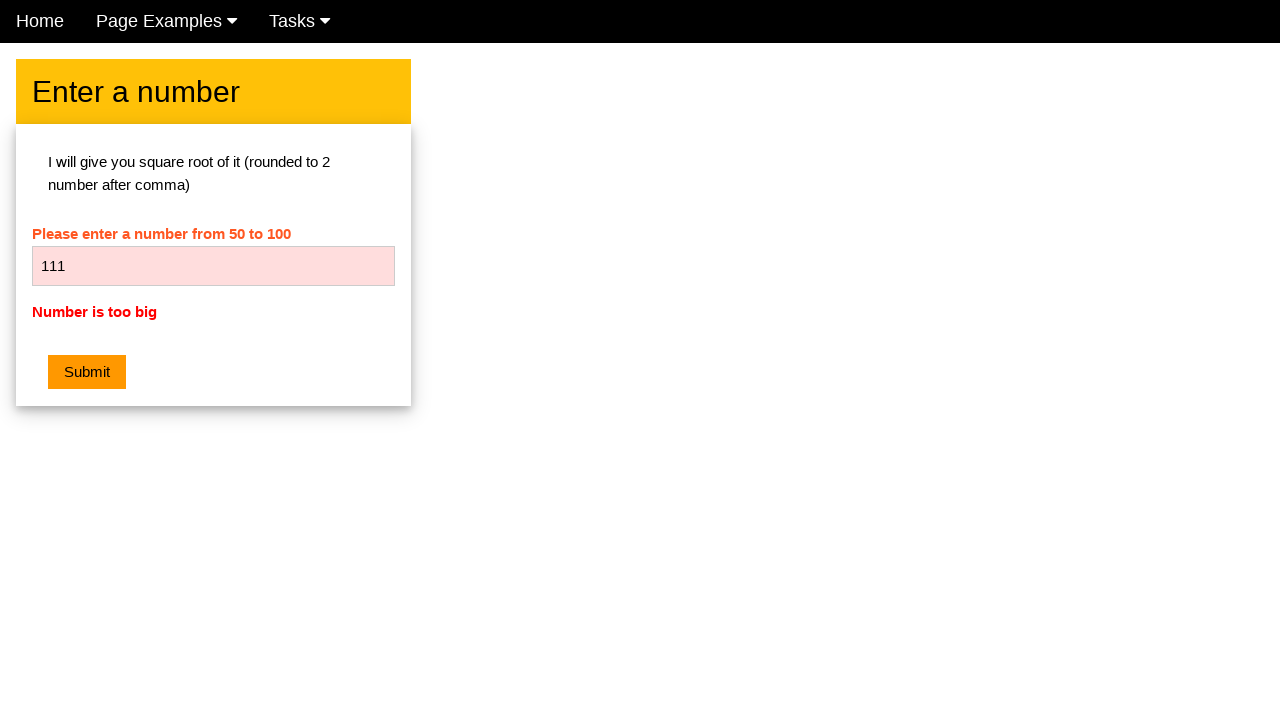